Tests file upload functionality by selecting a file and uploading it, then verifying the success message

Starting URL: https://the-internet.herokuapp.com/upload

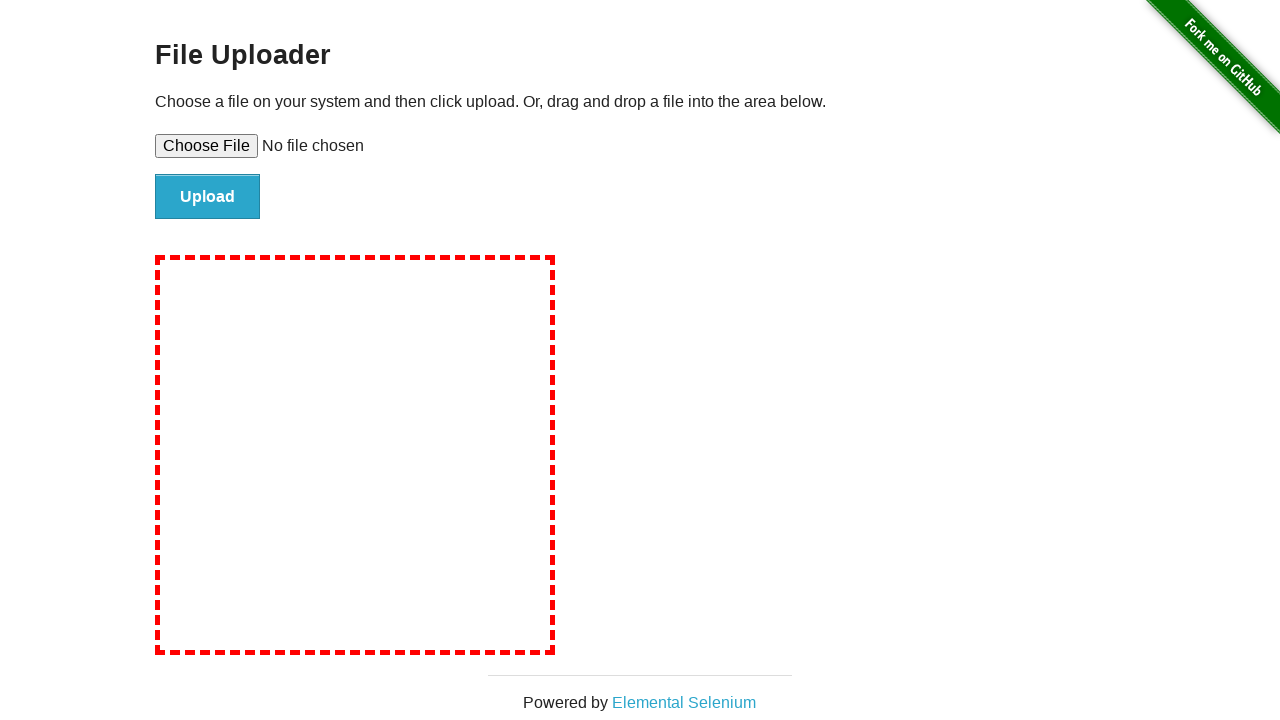

Located file upload input element
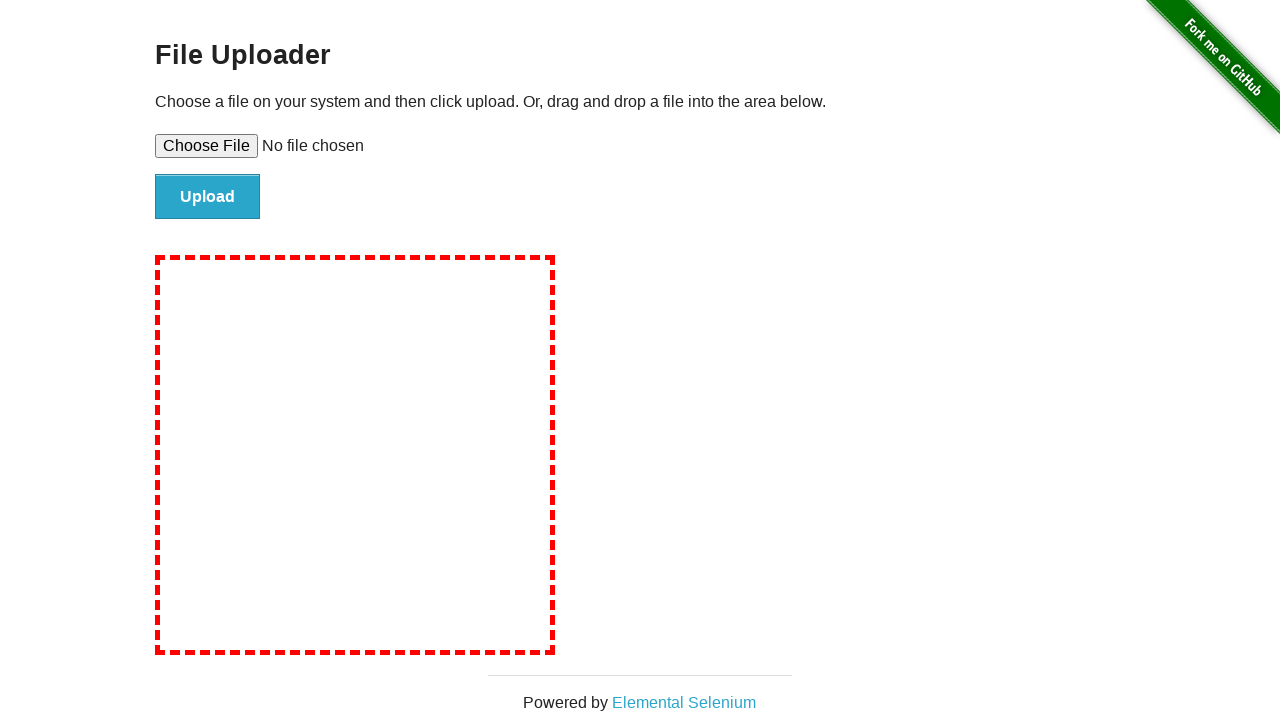

Set input files with test_file.txt
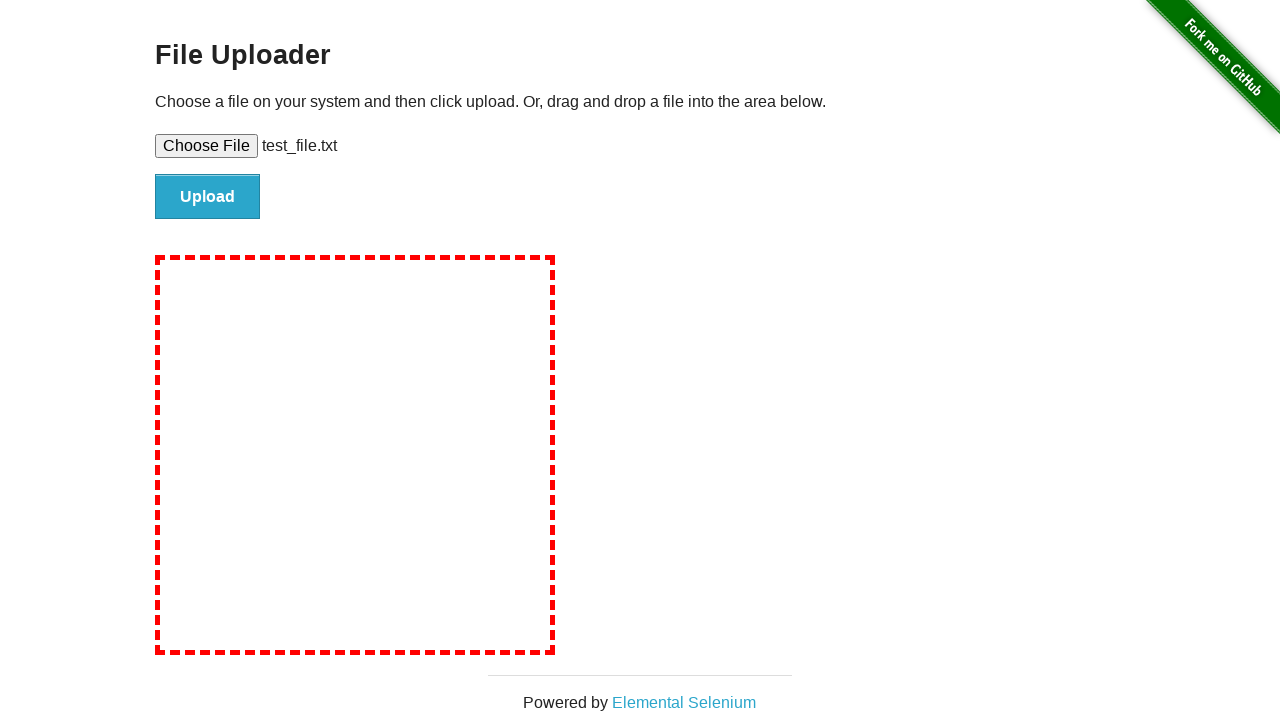

Clicked file upload submit button at (208, 197) on #file-submit
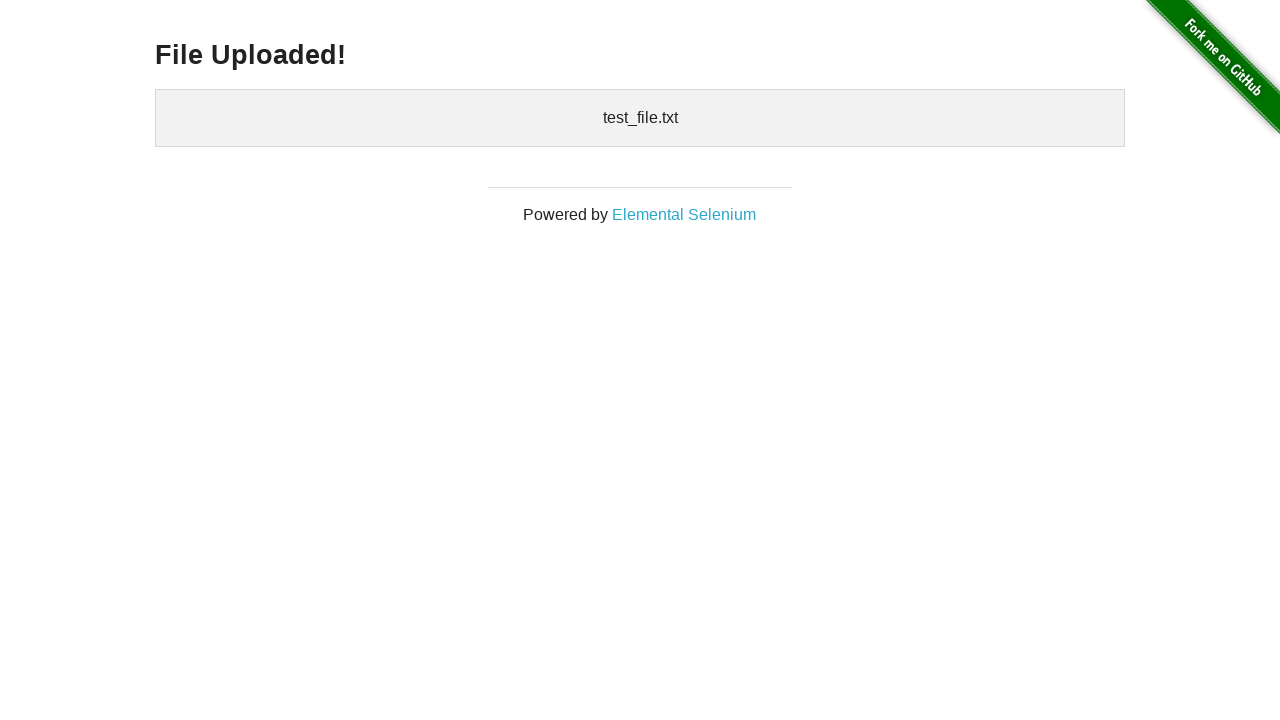

Located success message element
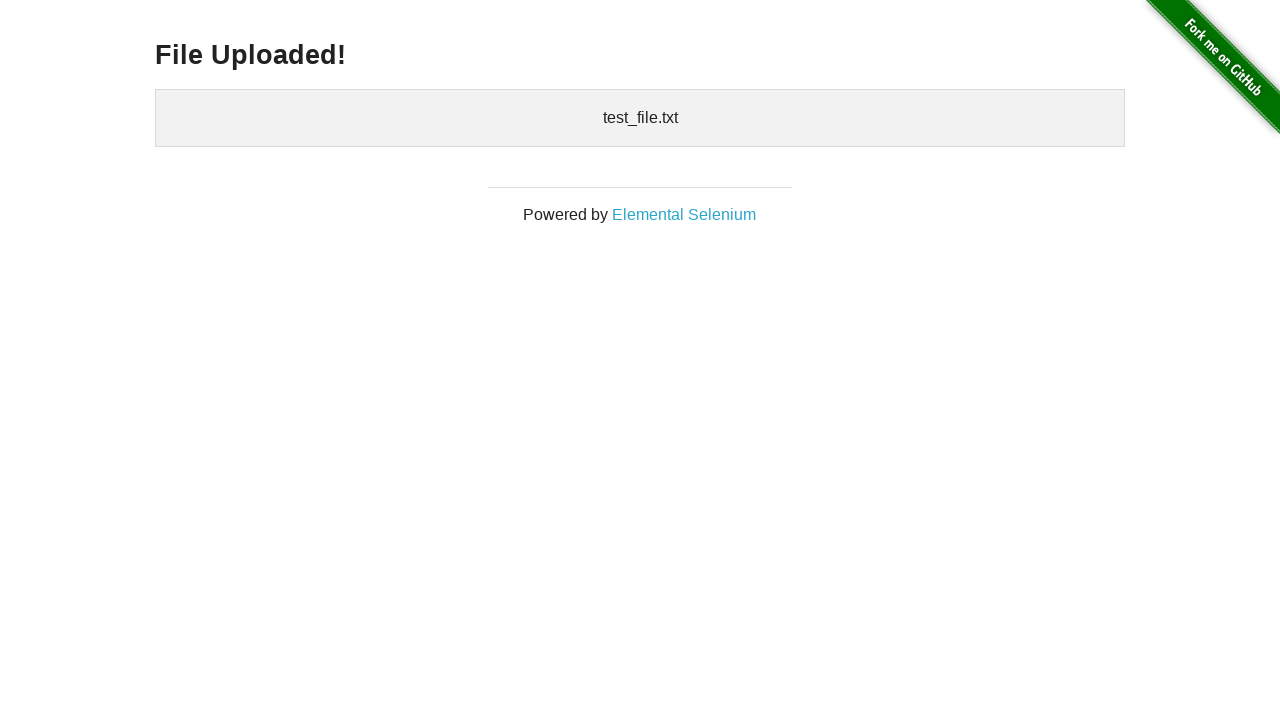

Success message header loaded
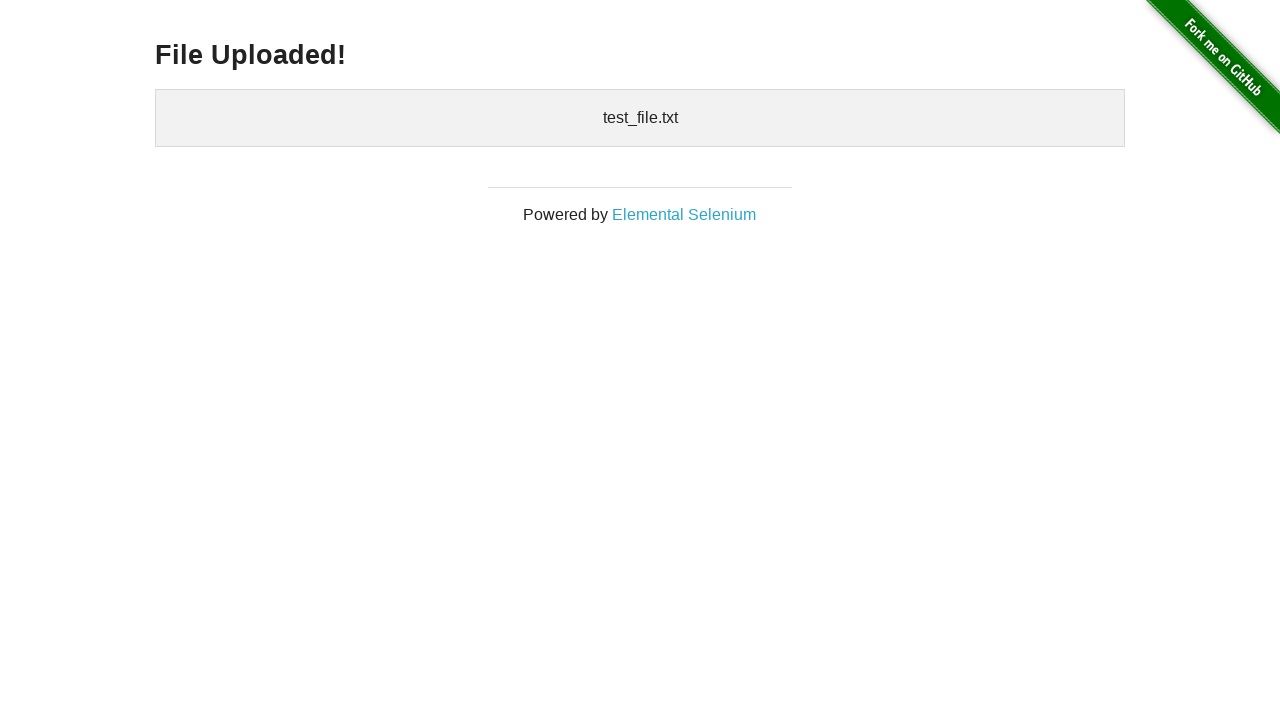

Verified success message displays 'File Uploaded!'
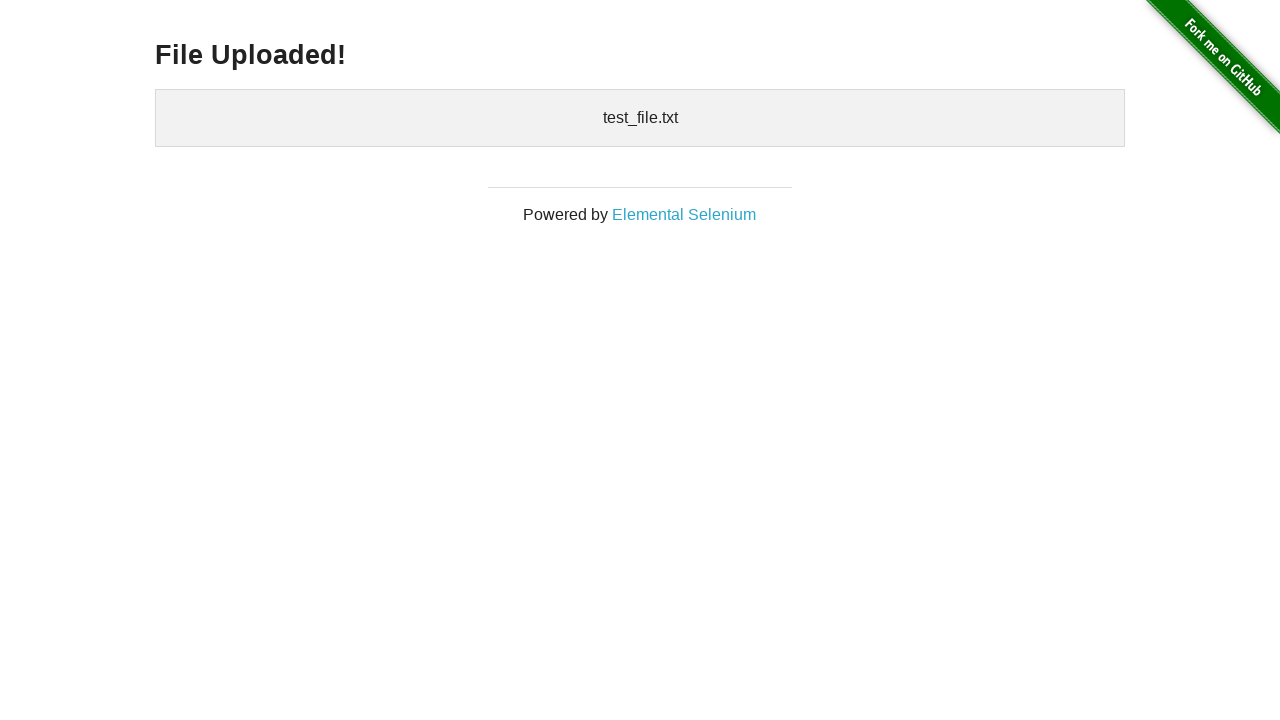

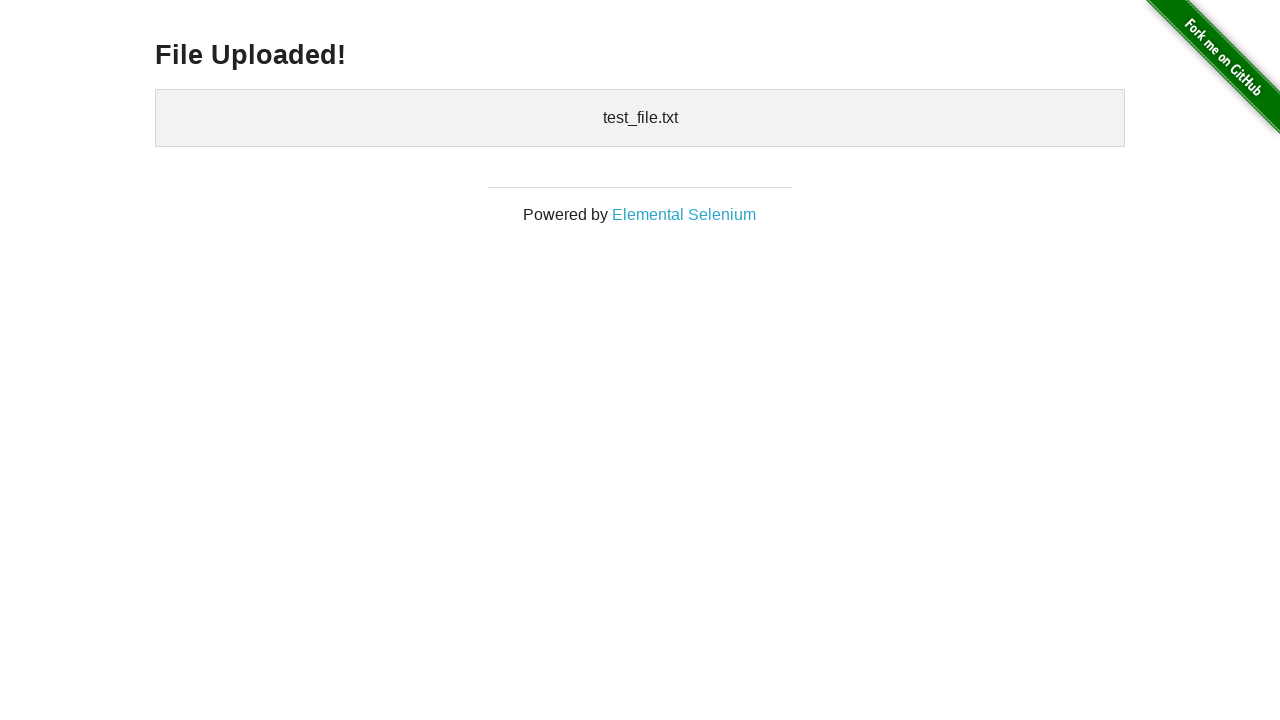